Tests a registration form with explicit waits, filling in login/password fields, checking agreement, and verifying success message

Starting URL: https://victoretc.github.io/selenium_waits/

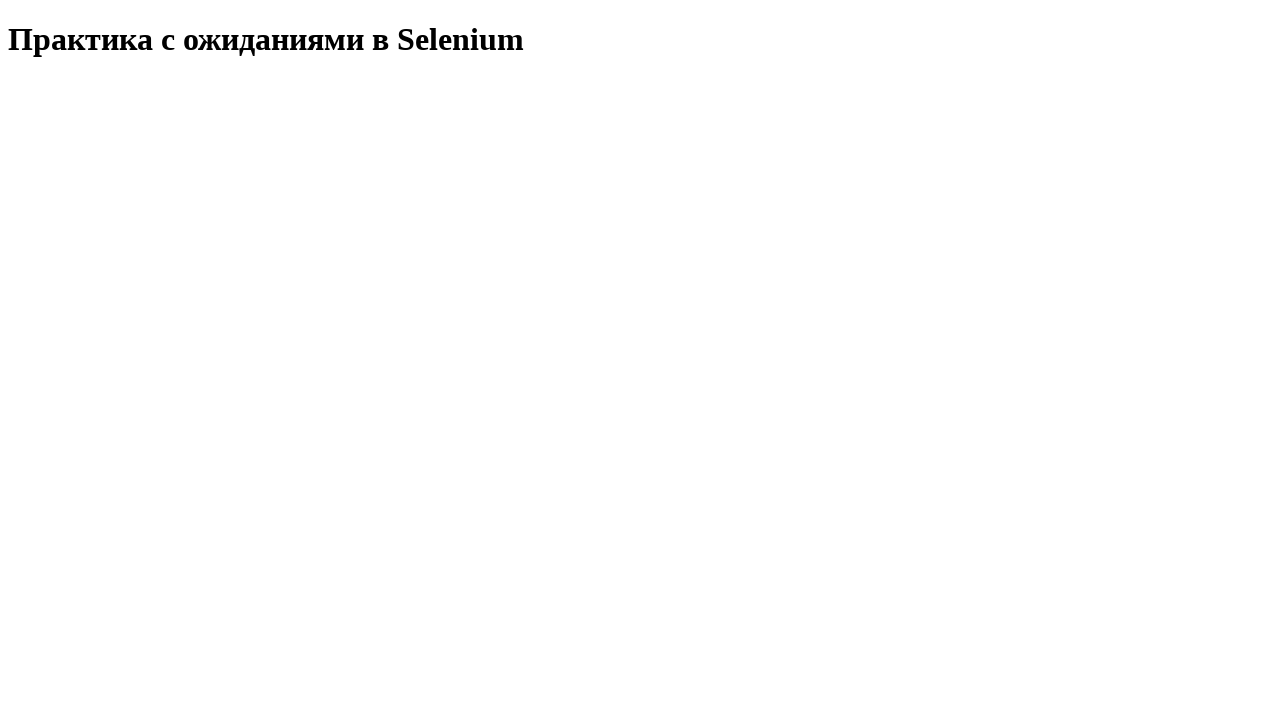

Start Test button became visible
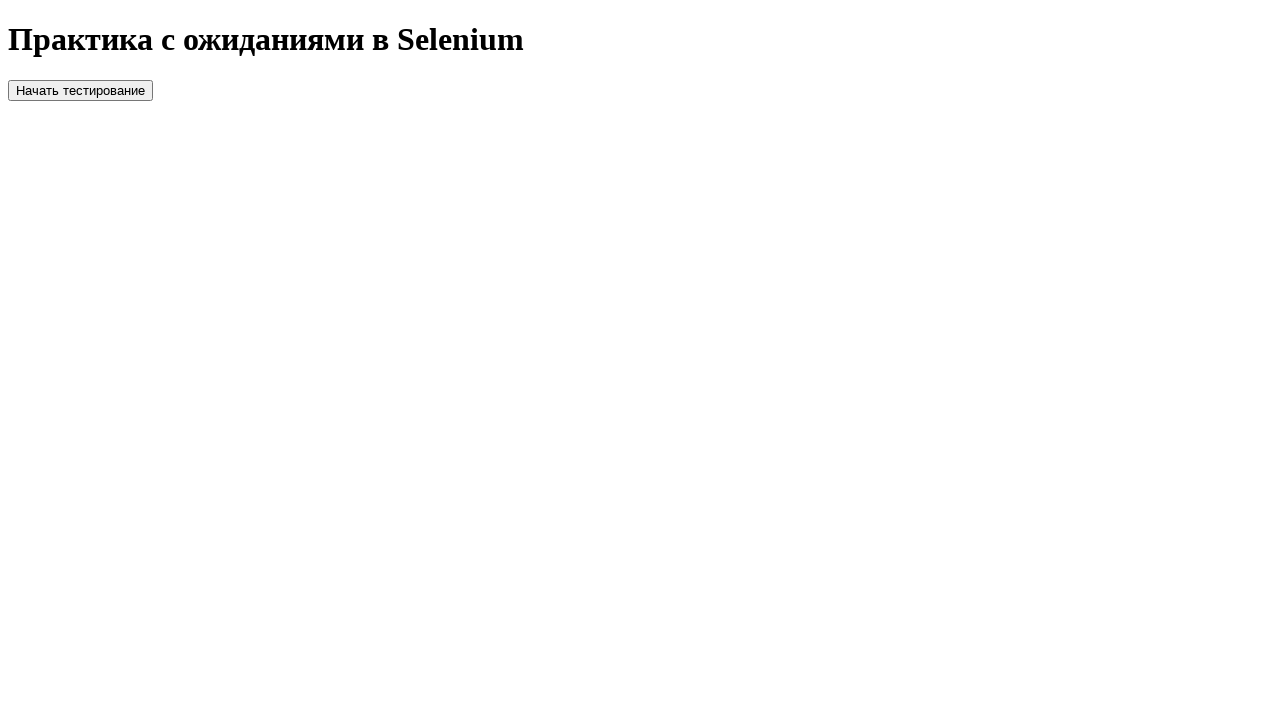

Clicked Start Test button at (80, 90) on #startTest
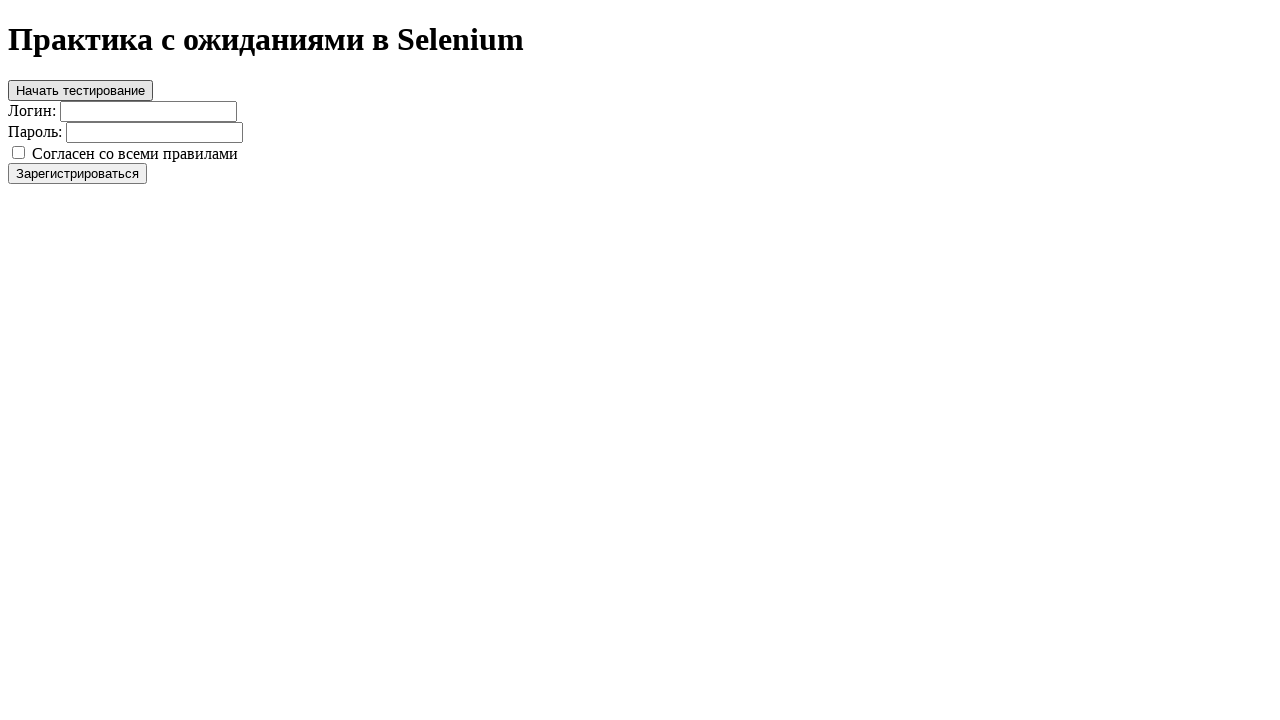

Filled login field with 'login' on #login
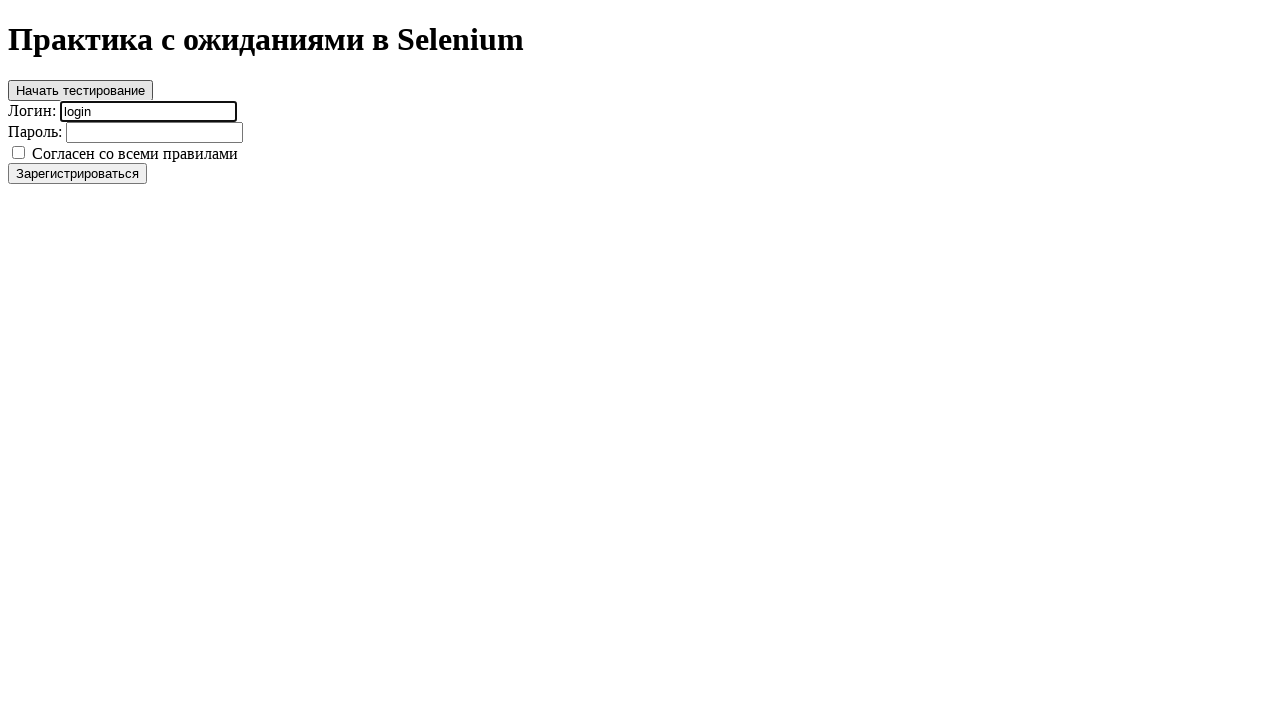

Filled password field with 'password' on #password
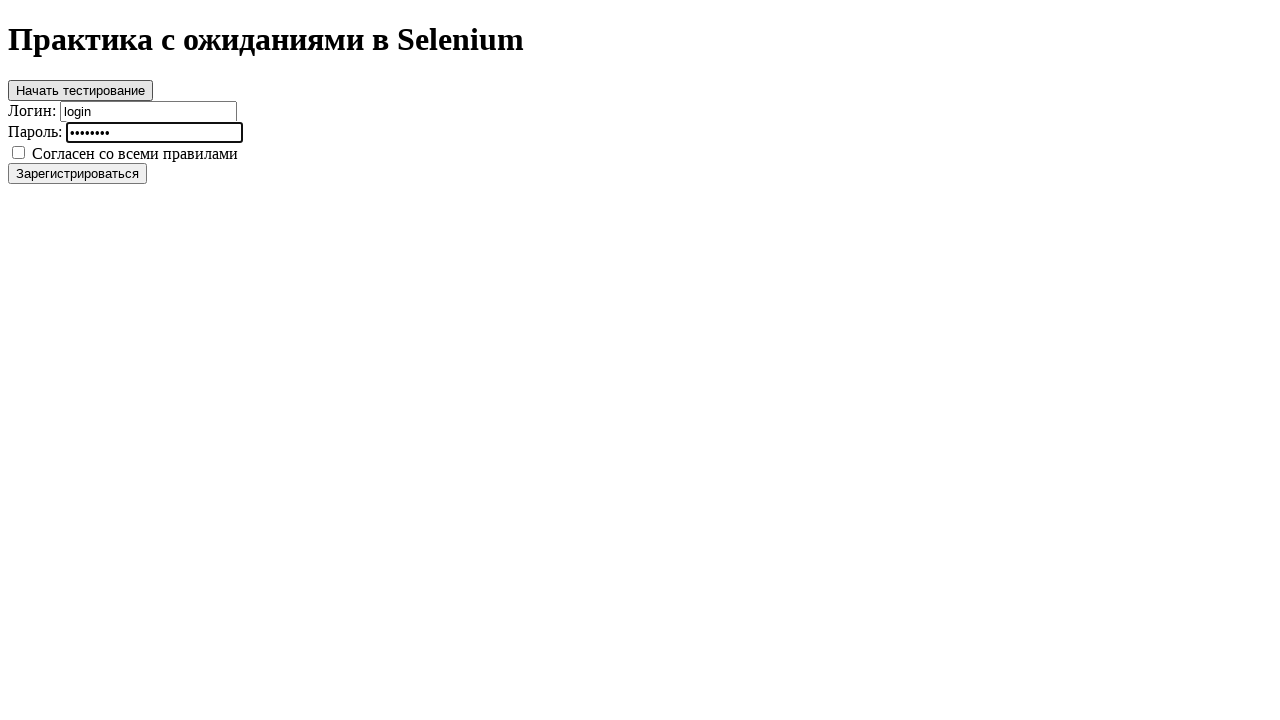

Checked agreement checkbox at (18, 152) on #agree
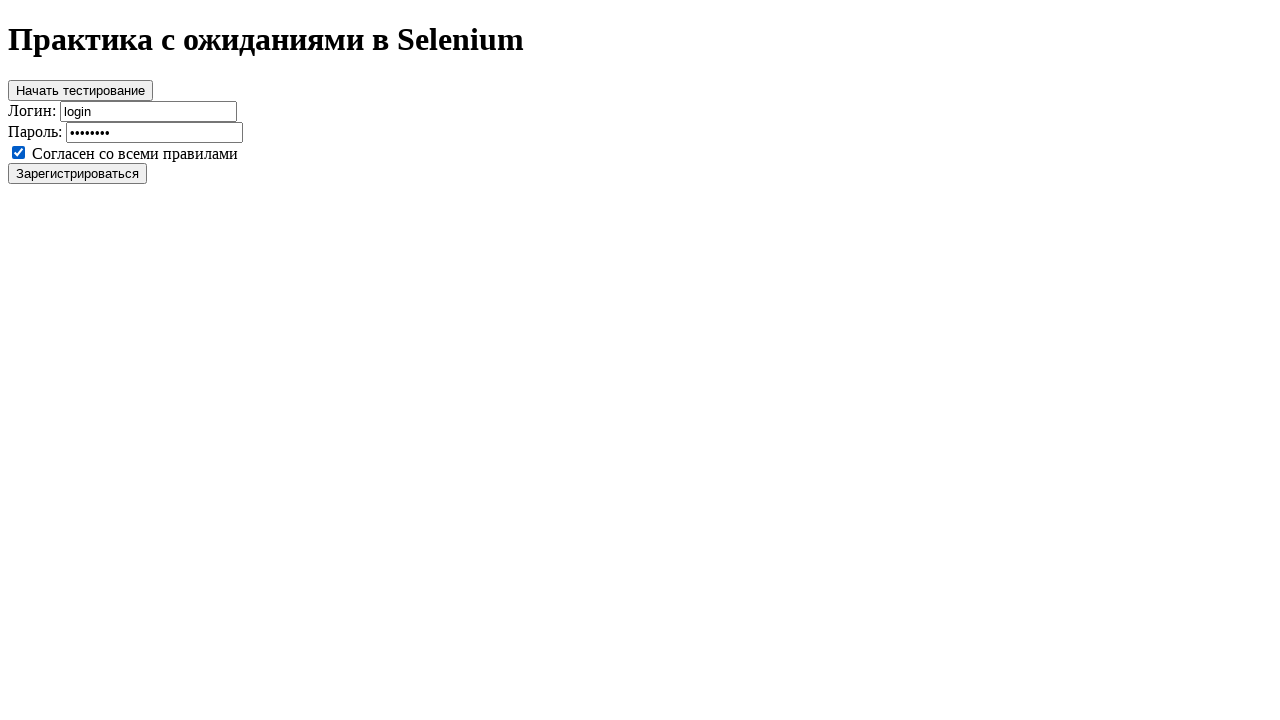

Clicked register button to submit form at (78, 173) on #register
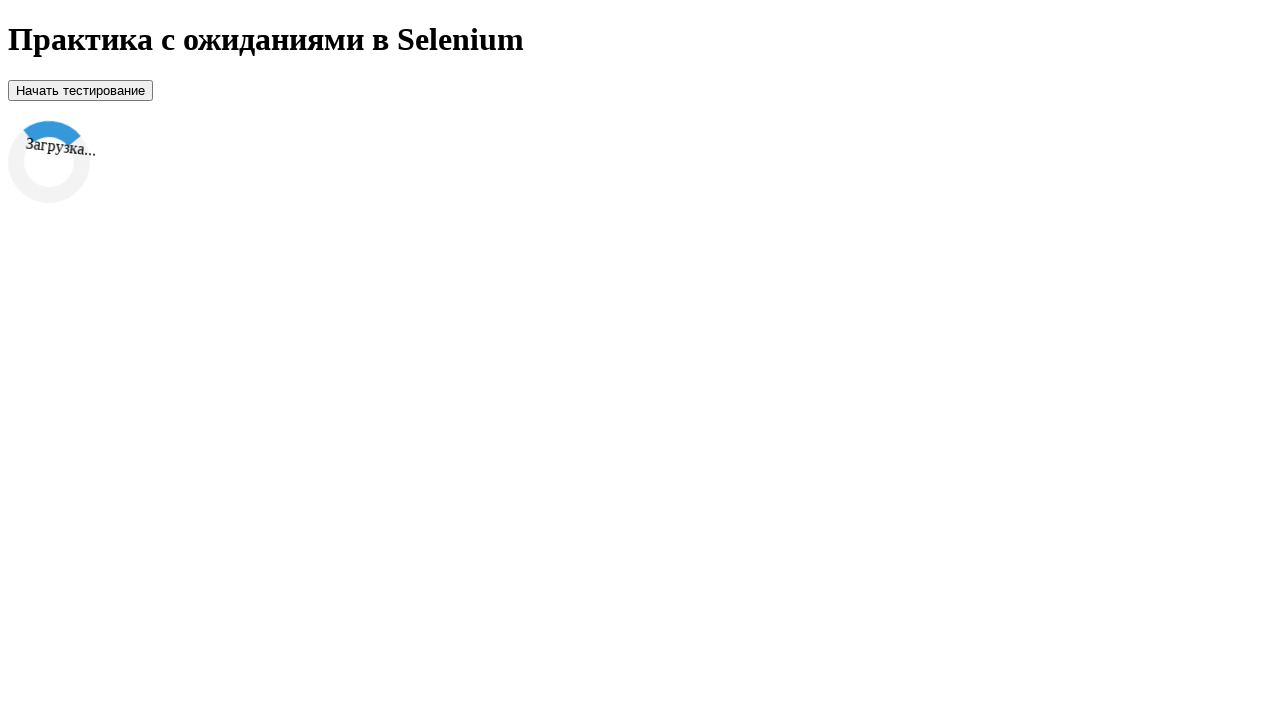

Registration success message appeared
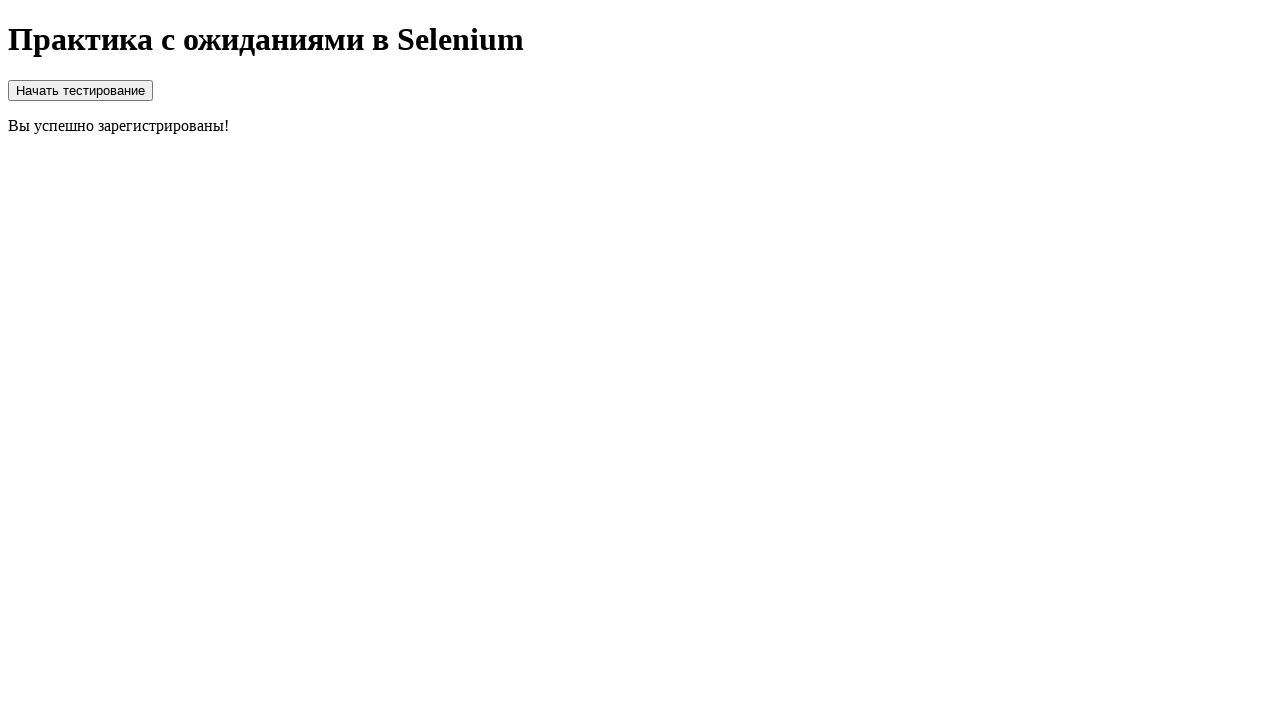

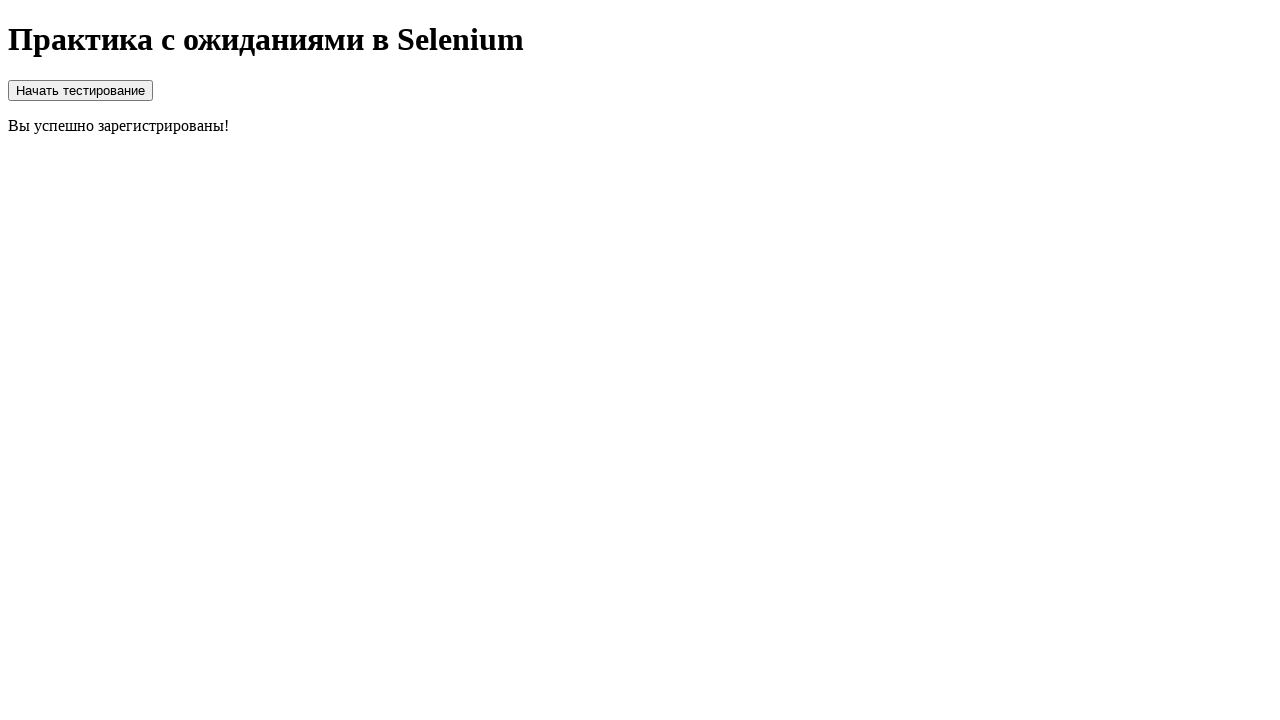